Tests product search functionality by searching for "iPhone" and verifying the product appears in search results with the correct name.

Starting URL: https://awesomeqa.com/ui/

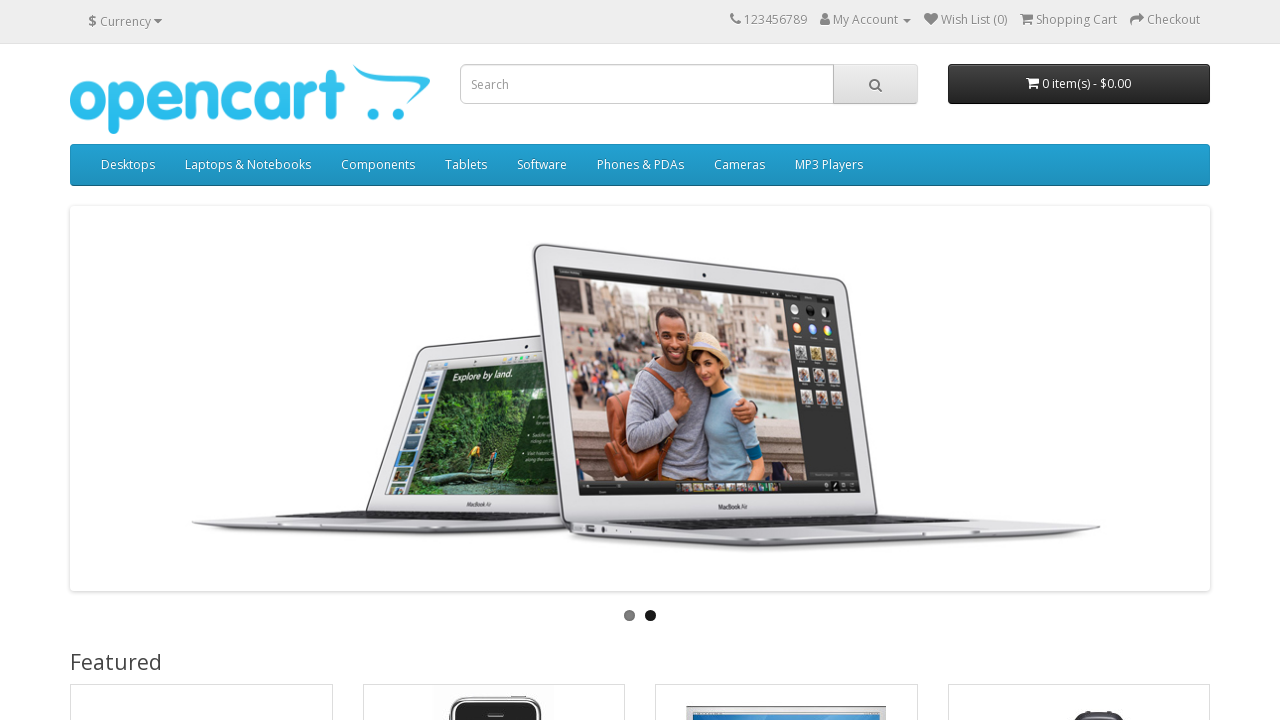

Filled search field with 'iphone' on input[name='search']
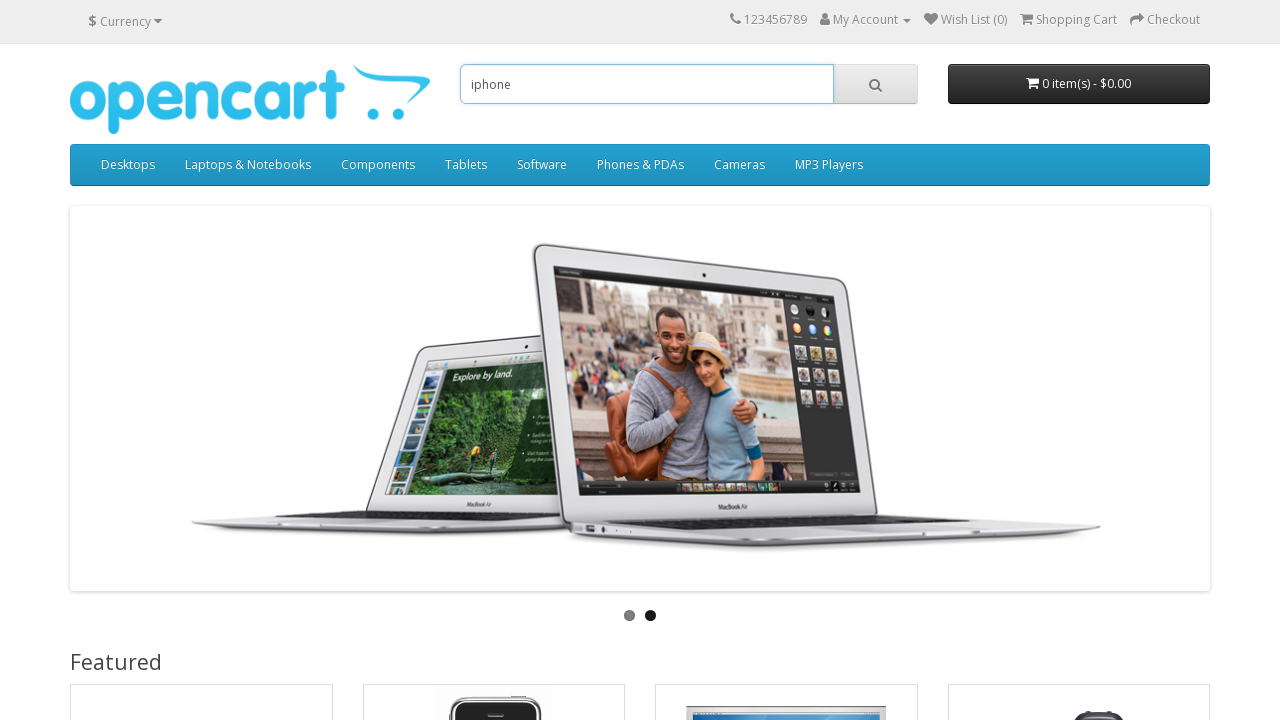

Clicked search button to execute search at (875, 84) on button.btn-default[type='button']
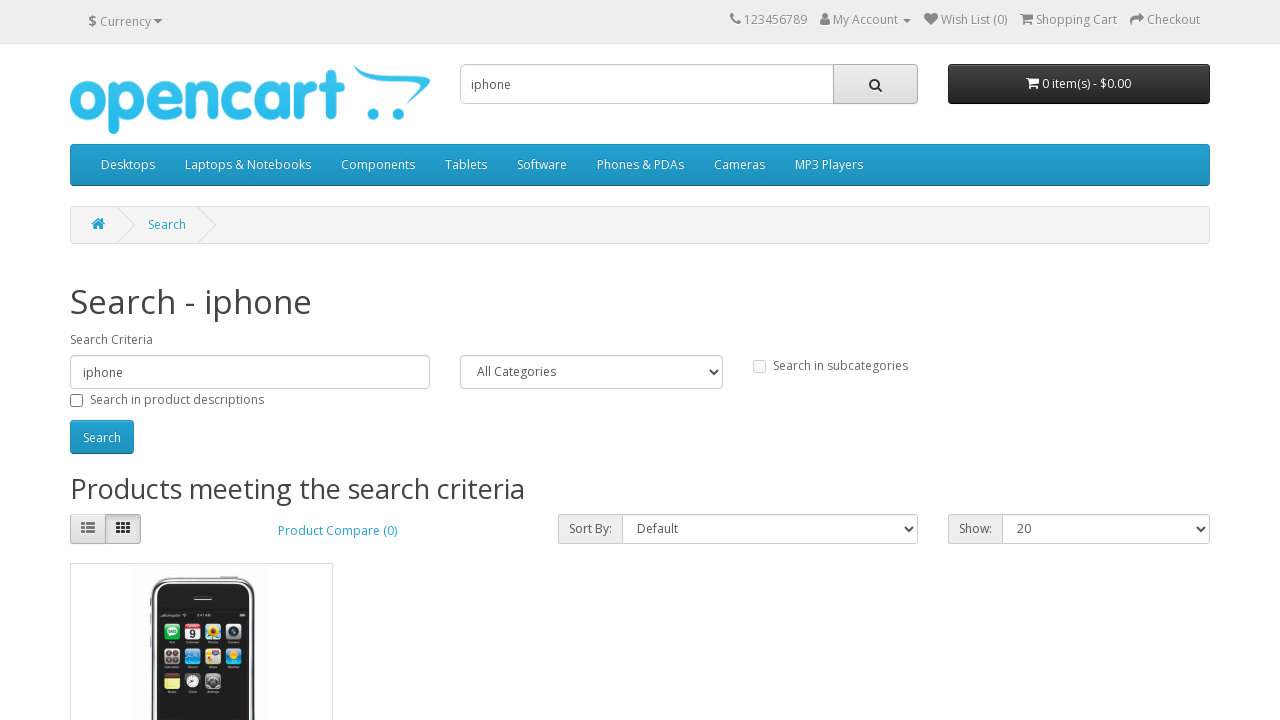

Search results loaded with product layouts
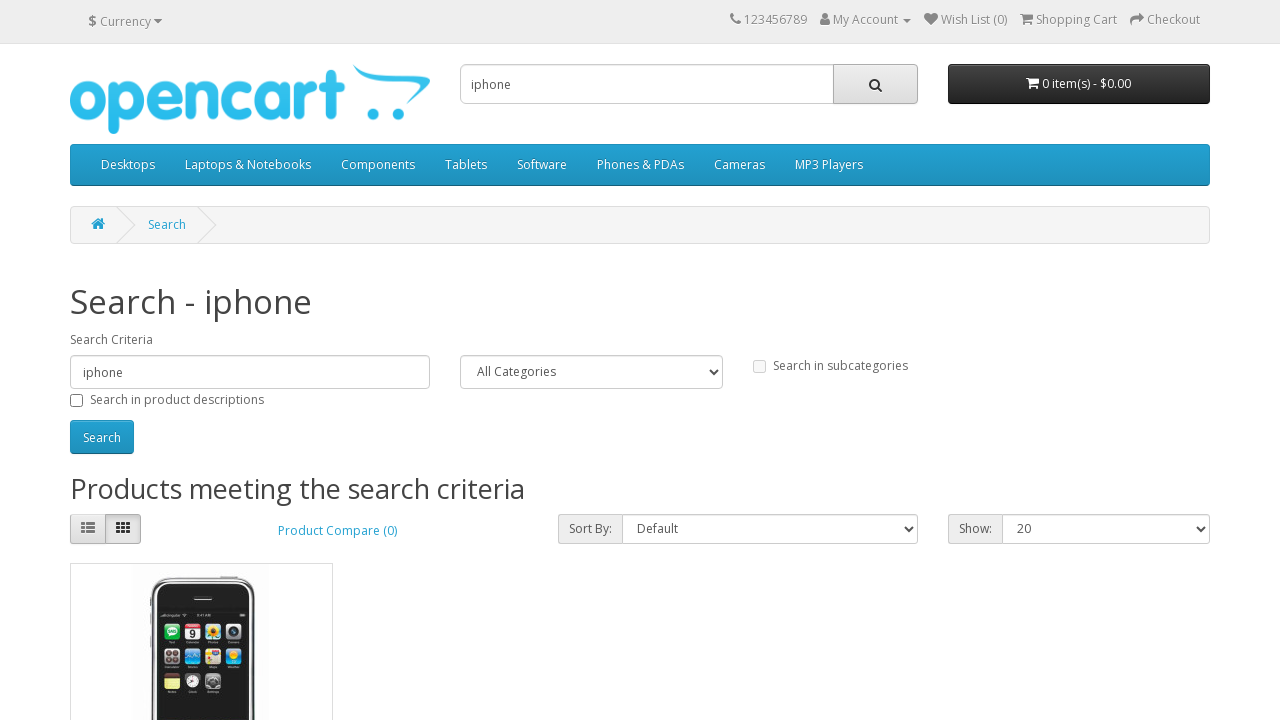

Located iPhone product element in search results
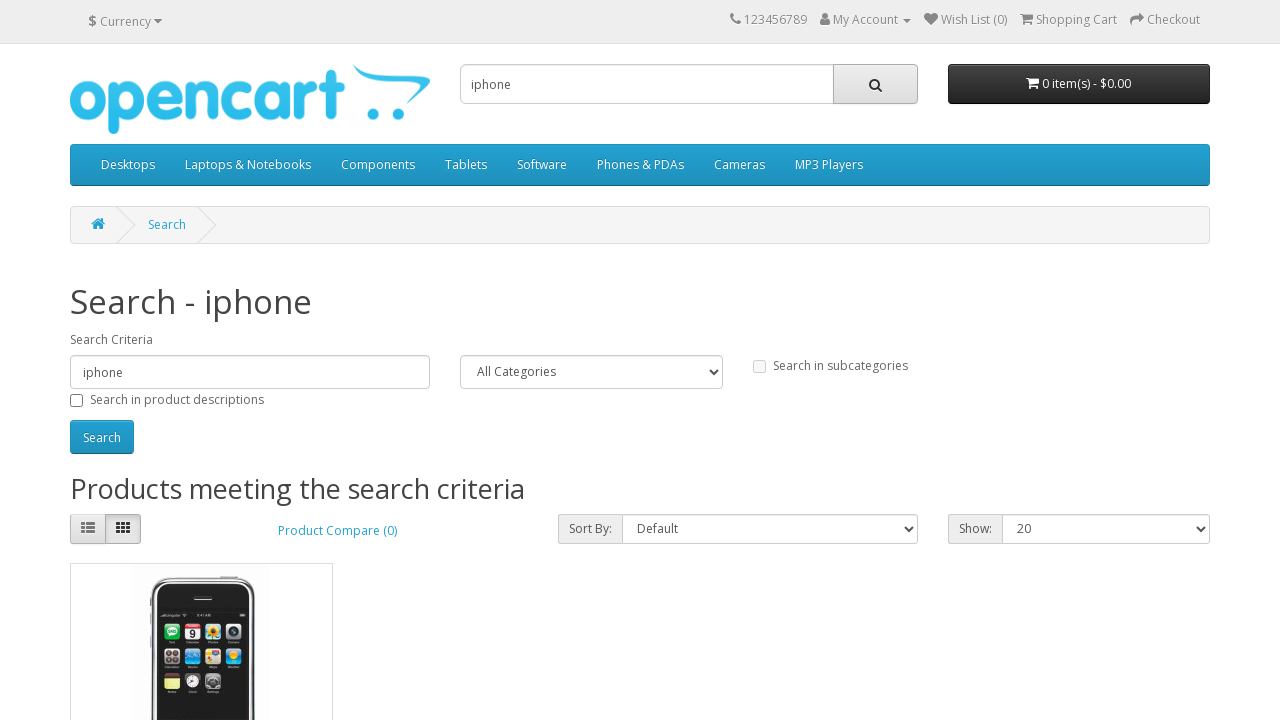

Verified iPhone product is visible in search results
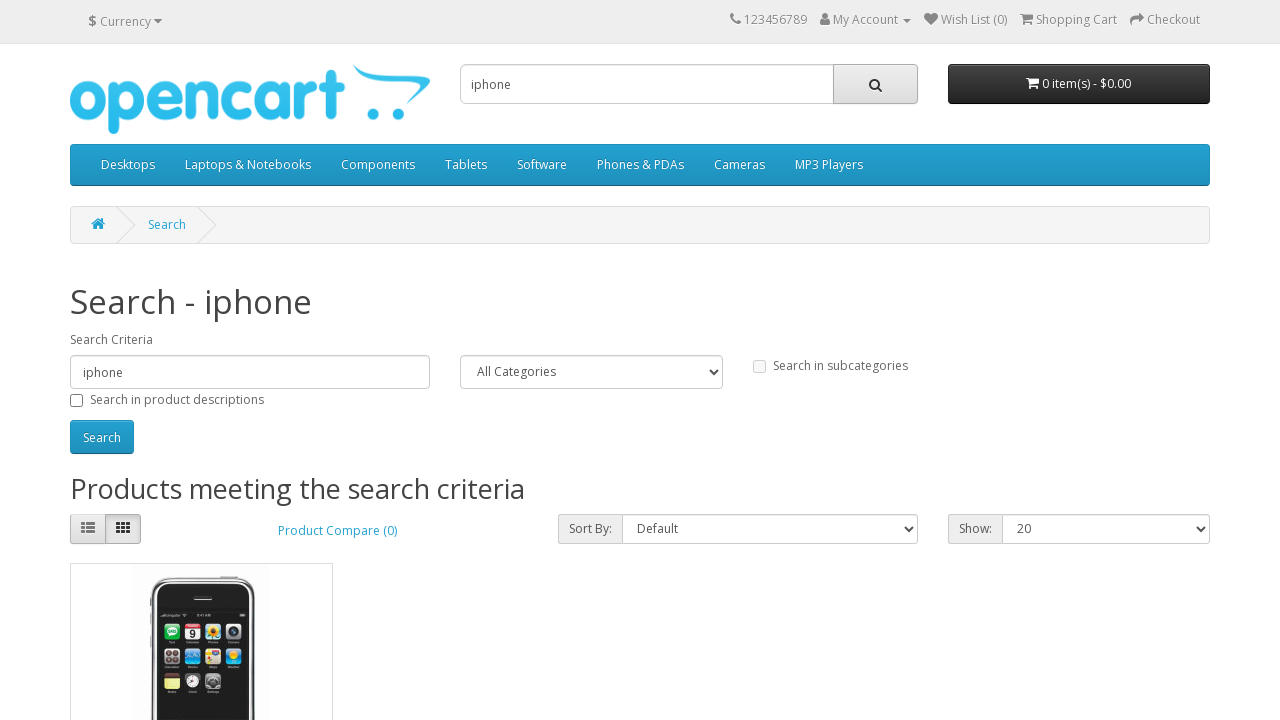

Retrieved iPhone product text from search results
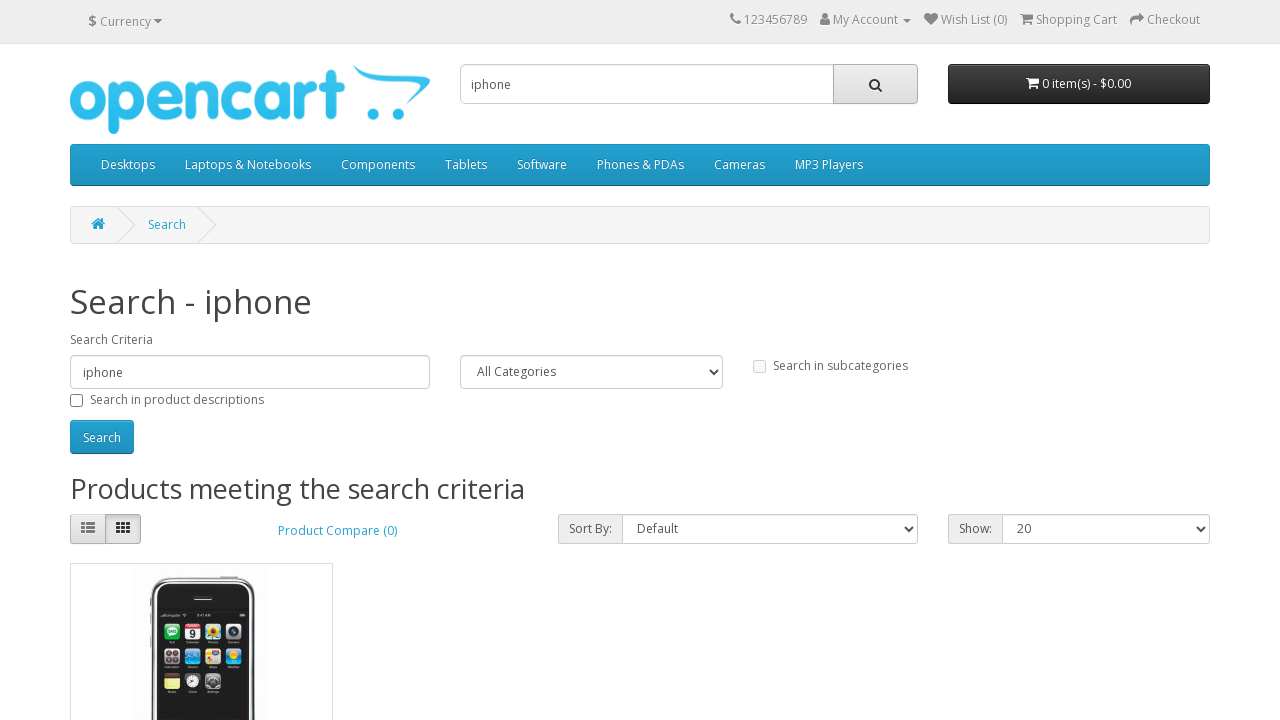

Verified product name contains 'iPhone' text
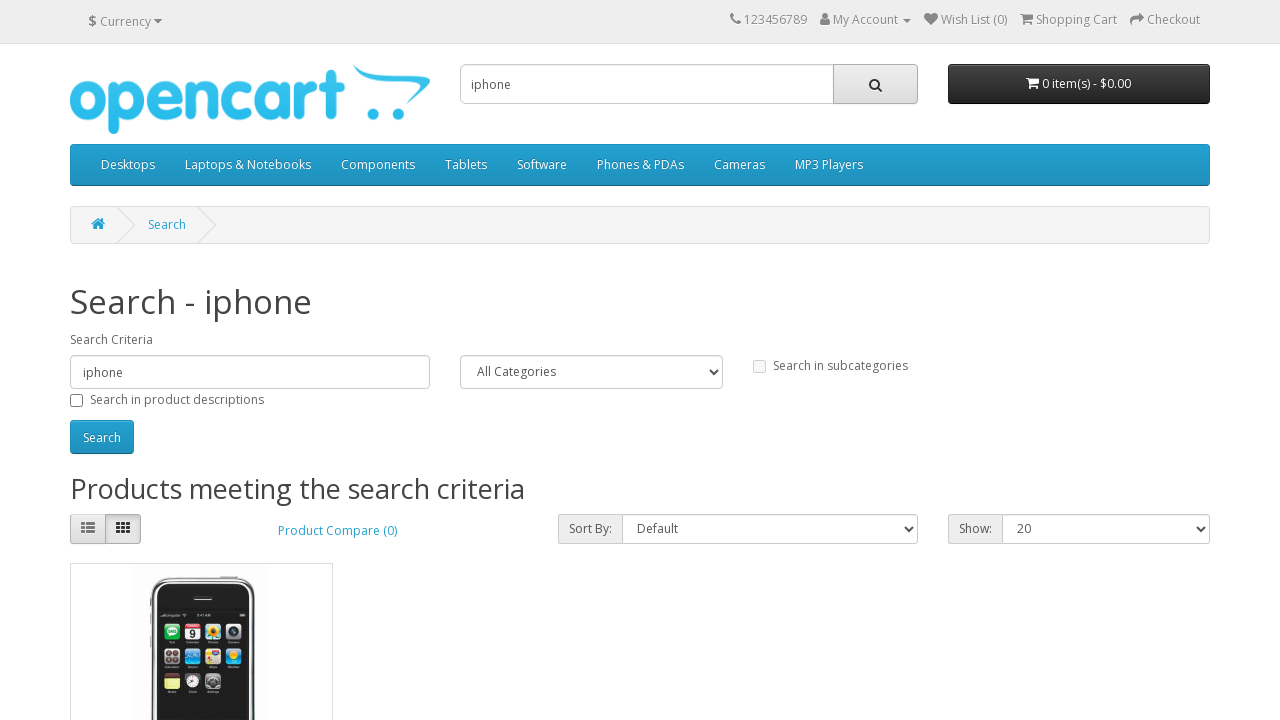

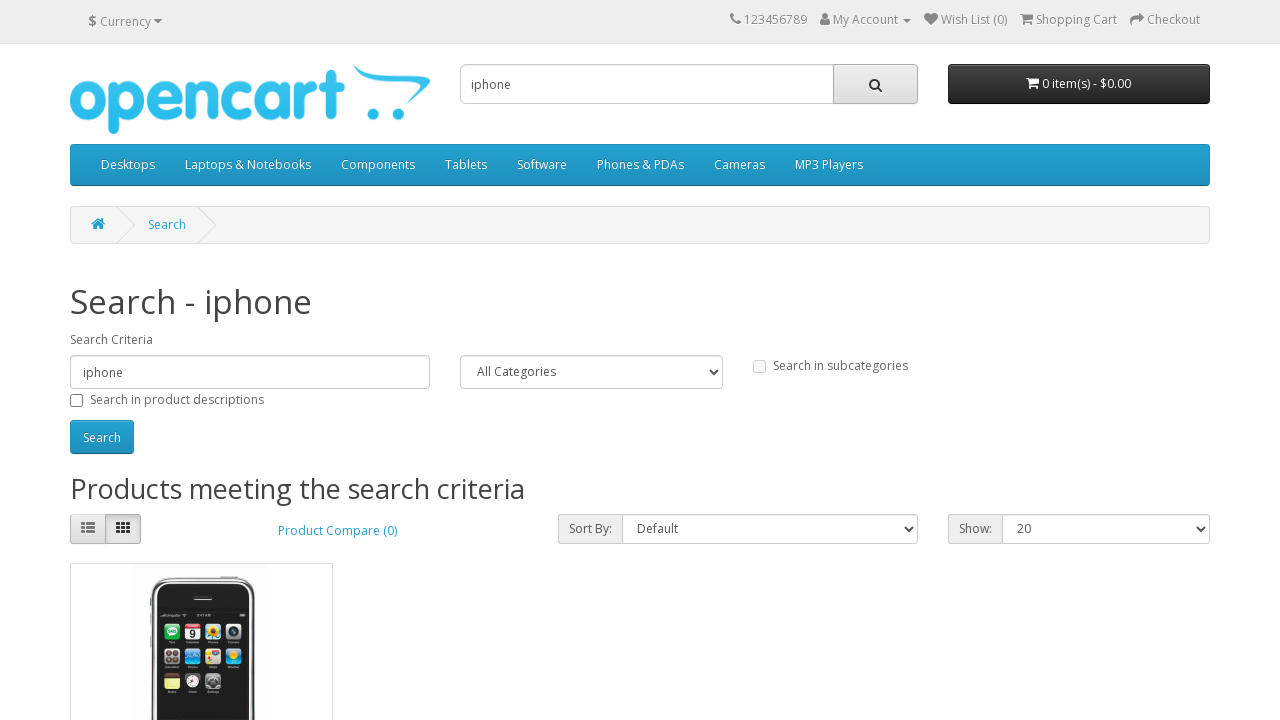